Tests editing a task by clicking outside the edit field to confirm changes while on Active filter

Starting URL: https://todomvc4tasj.herokuapp.com/

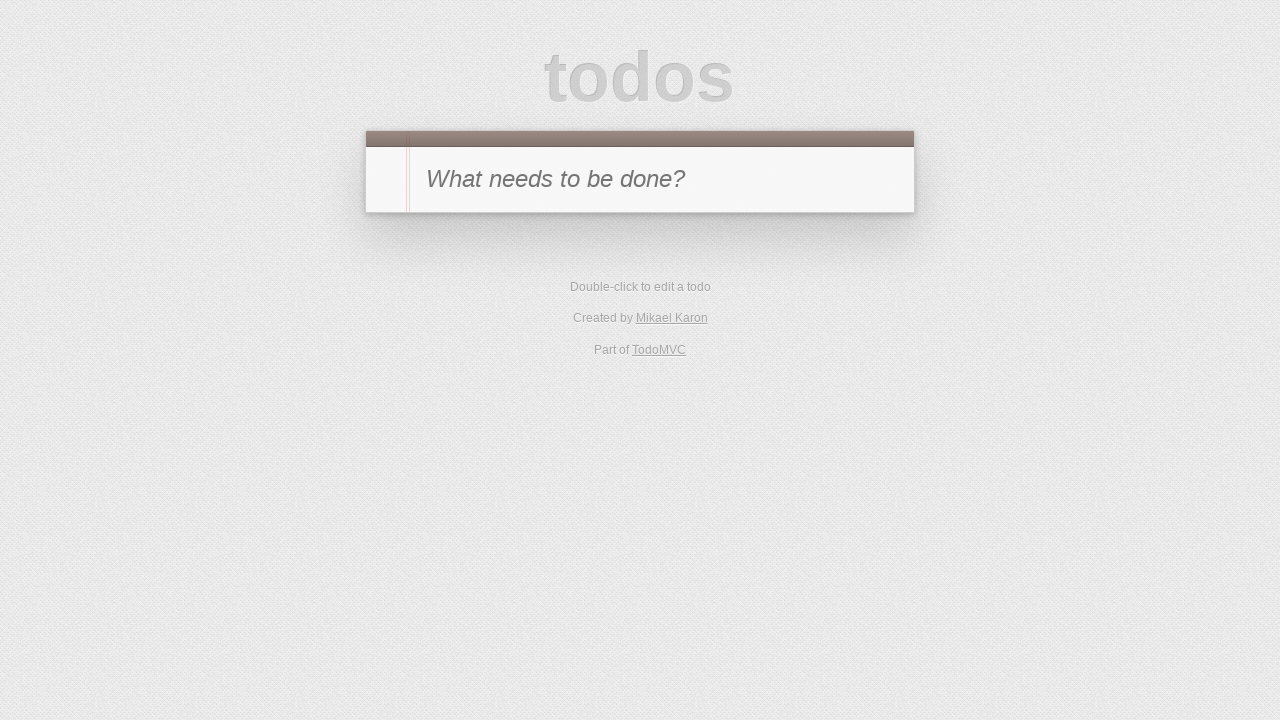

Filled new-todo field with '1' on #new-todo
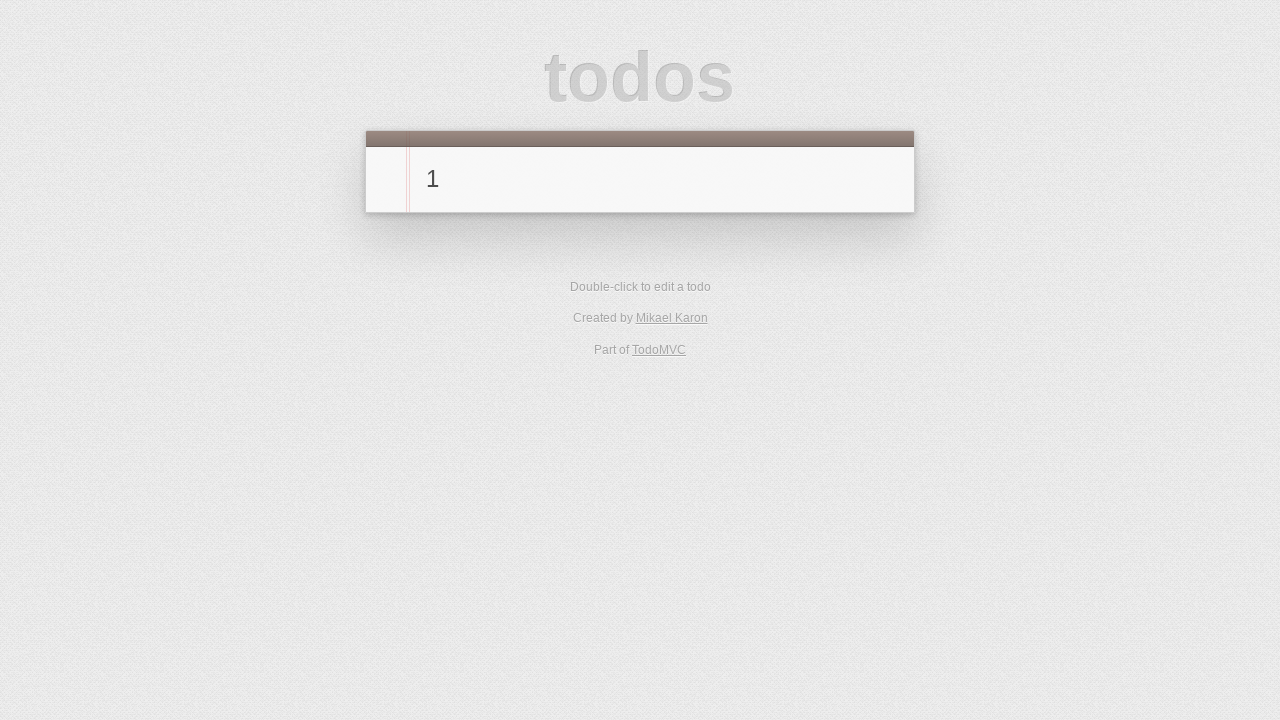

Pressed Enter to create new task on #new-todo
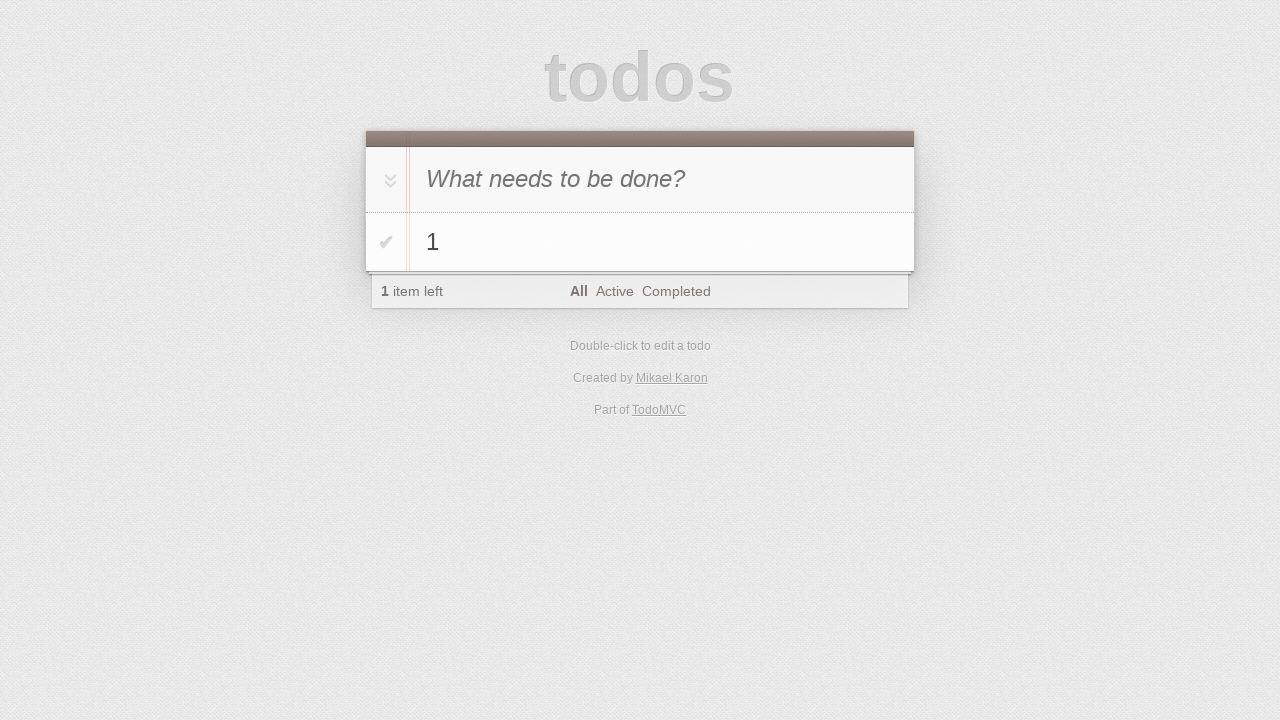

Clicked Active filter at (614, 291) on text=Active
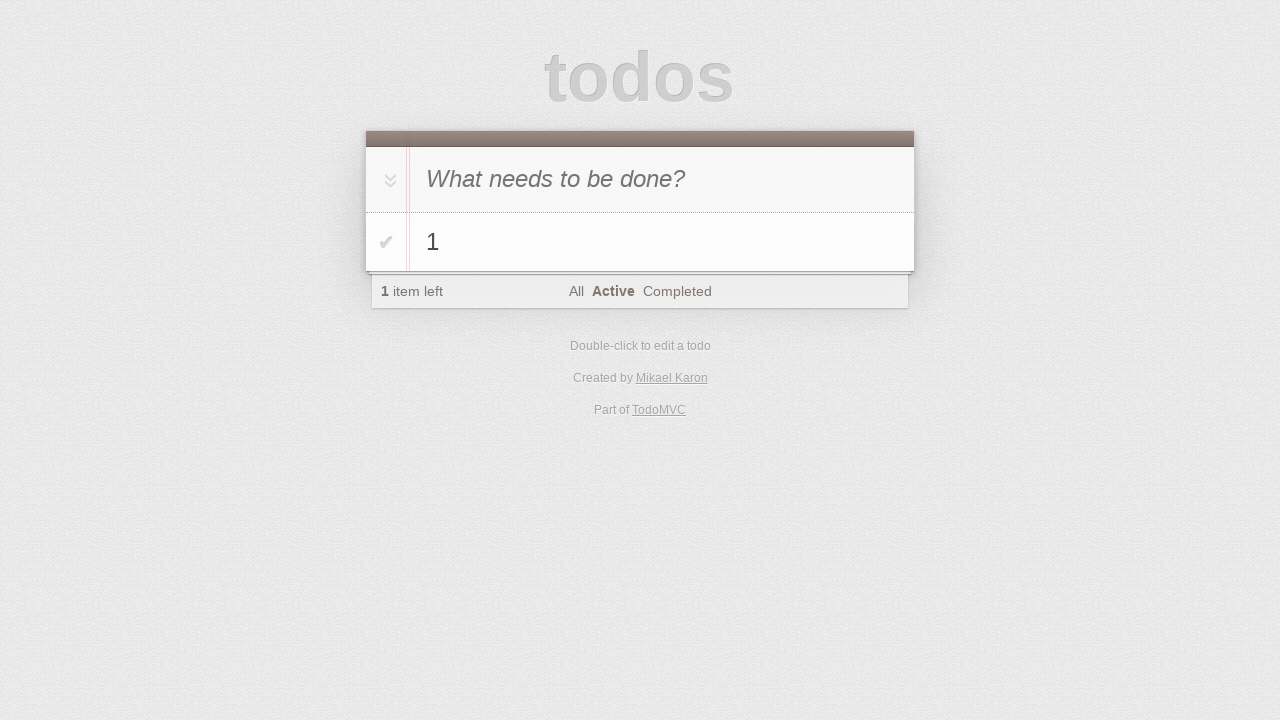

Double-clicked task '1' to enter edit mode at (640, 242) on #todo-list>li:has-text('1')
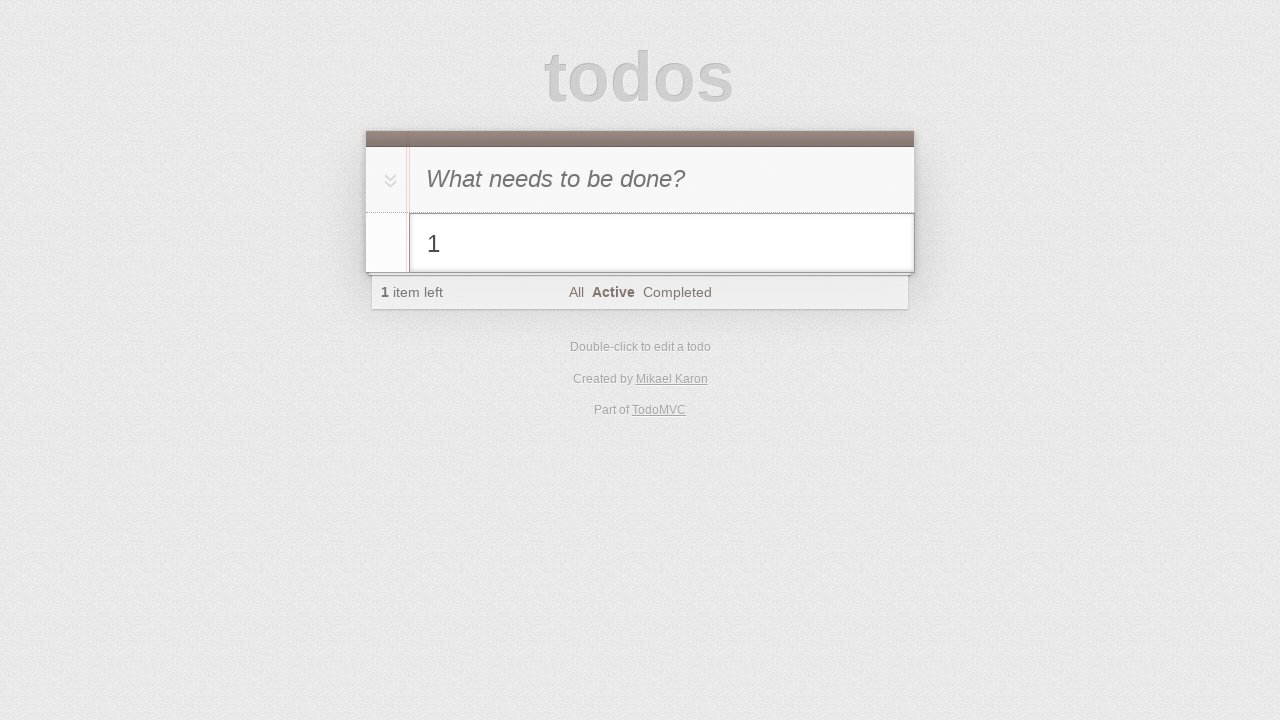

Filled edit field with '1 edited' on #todo-list>li.editing .edit
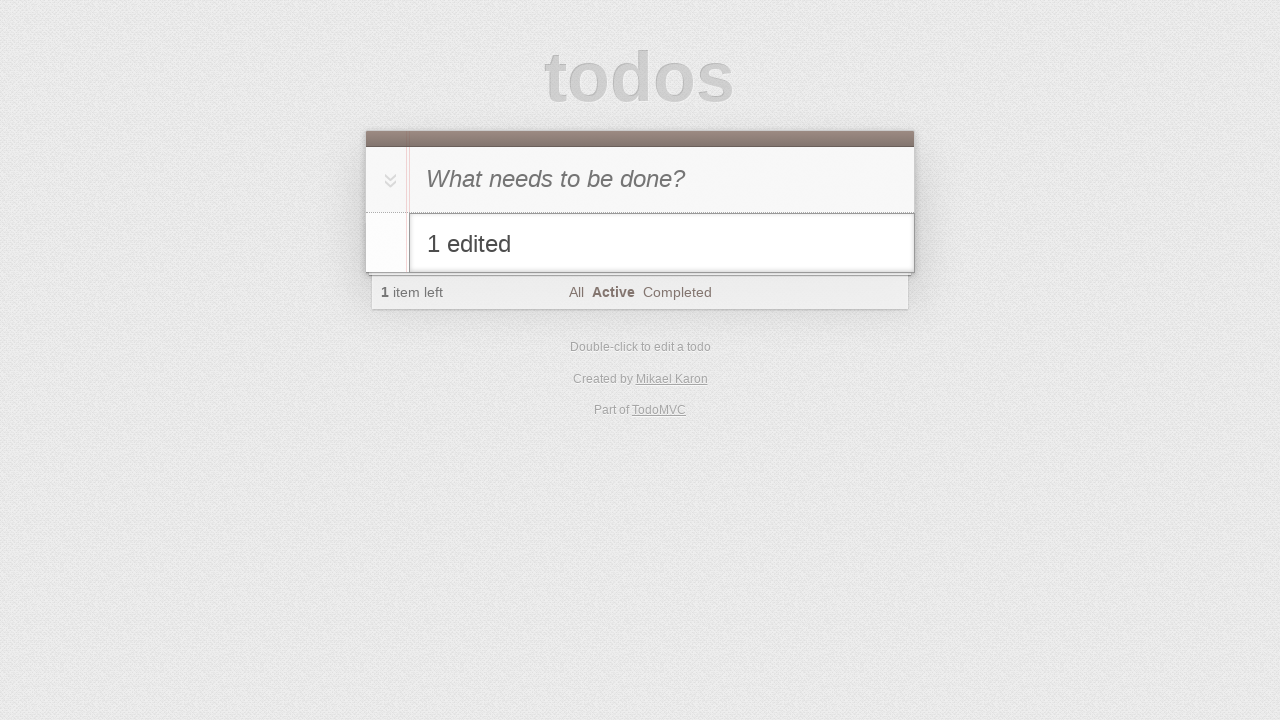

Clicked outside edit field (on new-todo) to confirm changes at (640, 179) on #new-todo
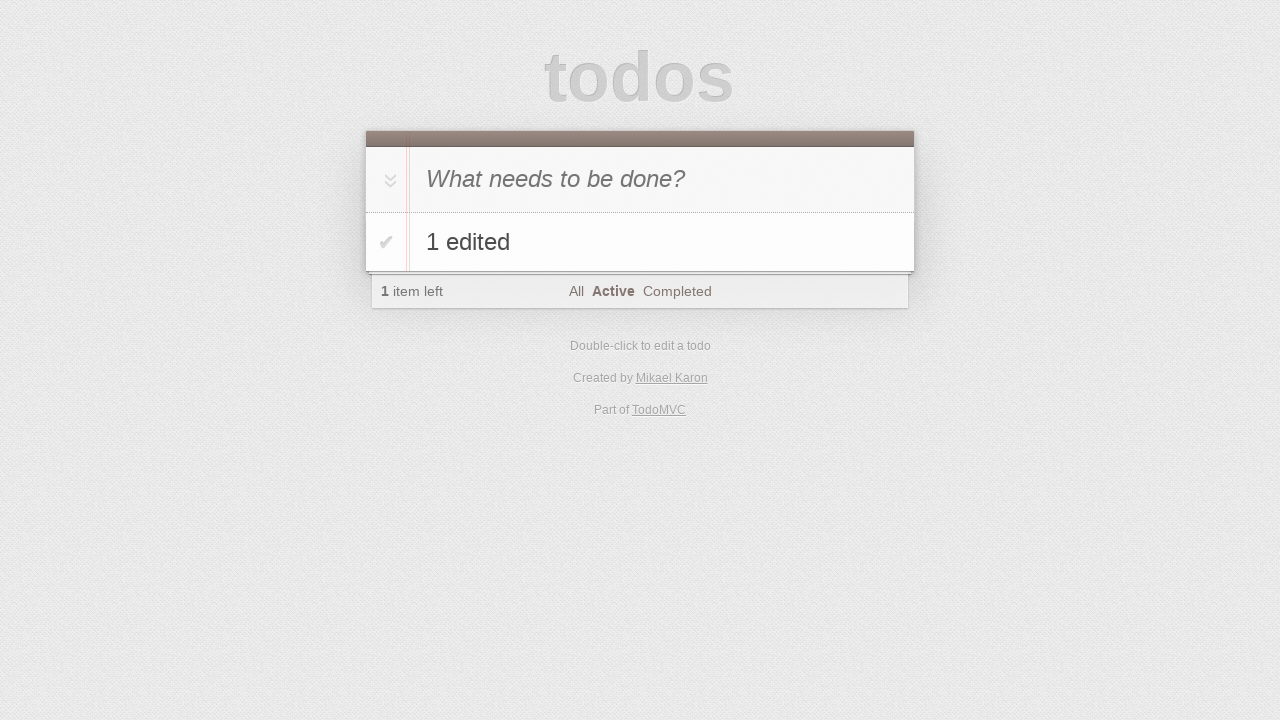

Waited for edited task '1 edited' to appear
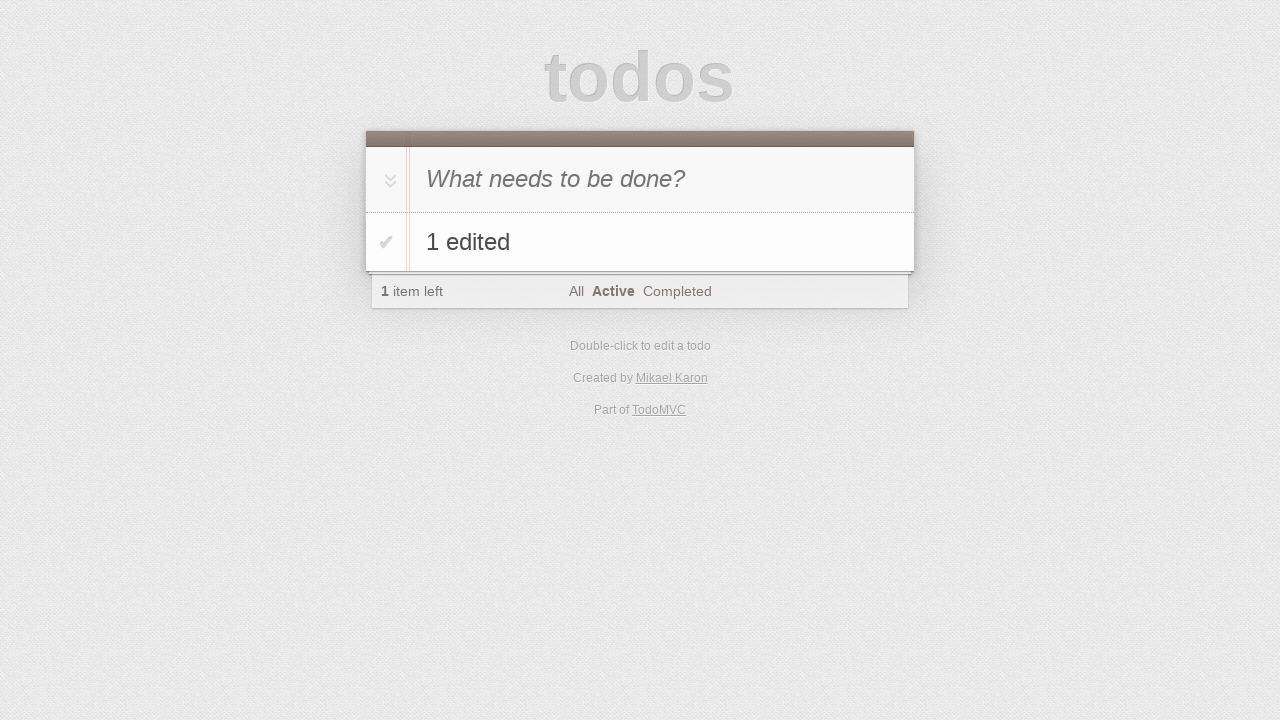

Verified todo count shows '1' active item
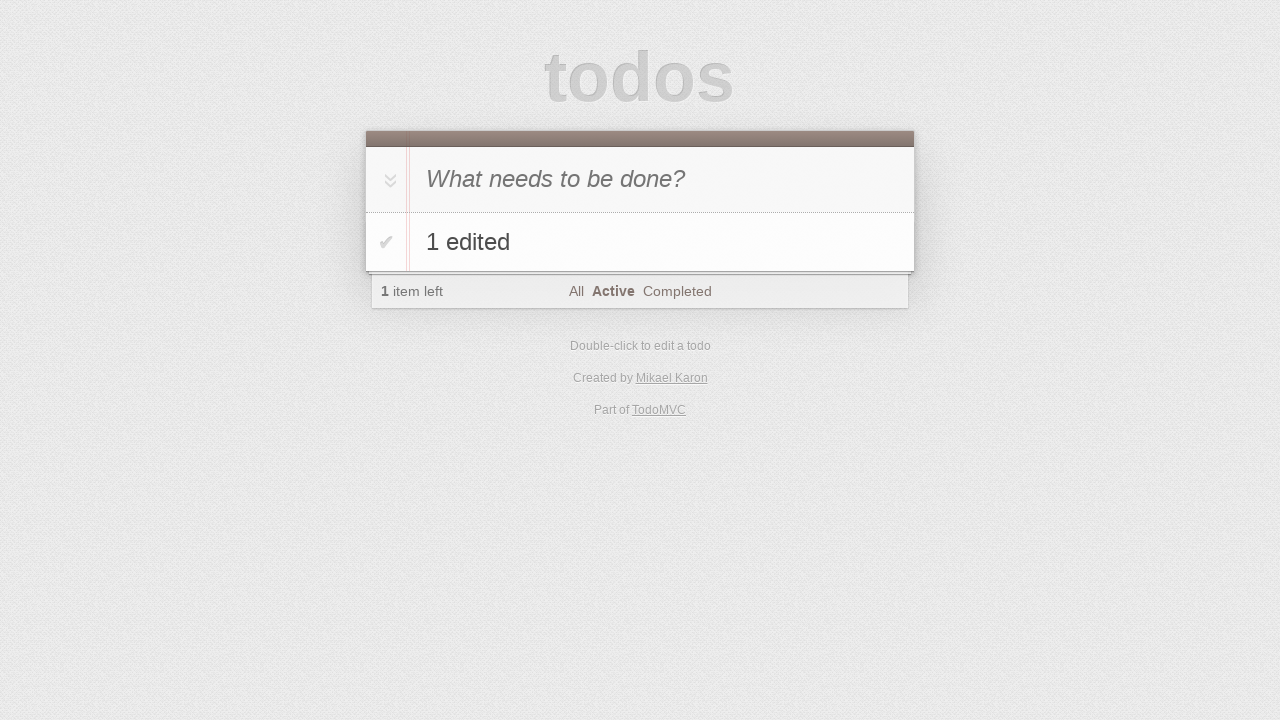

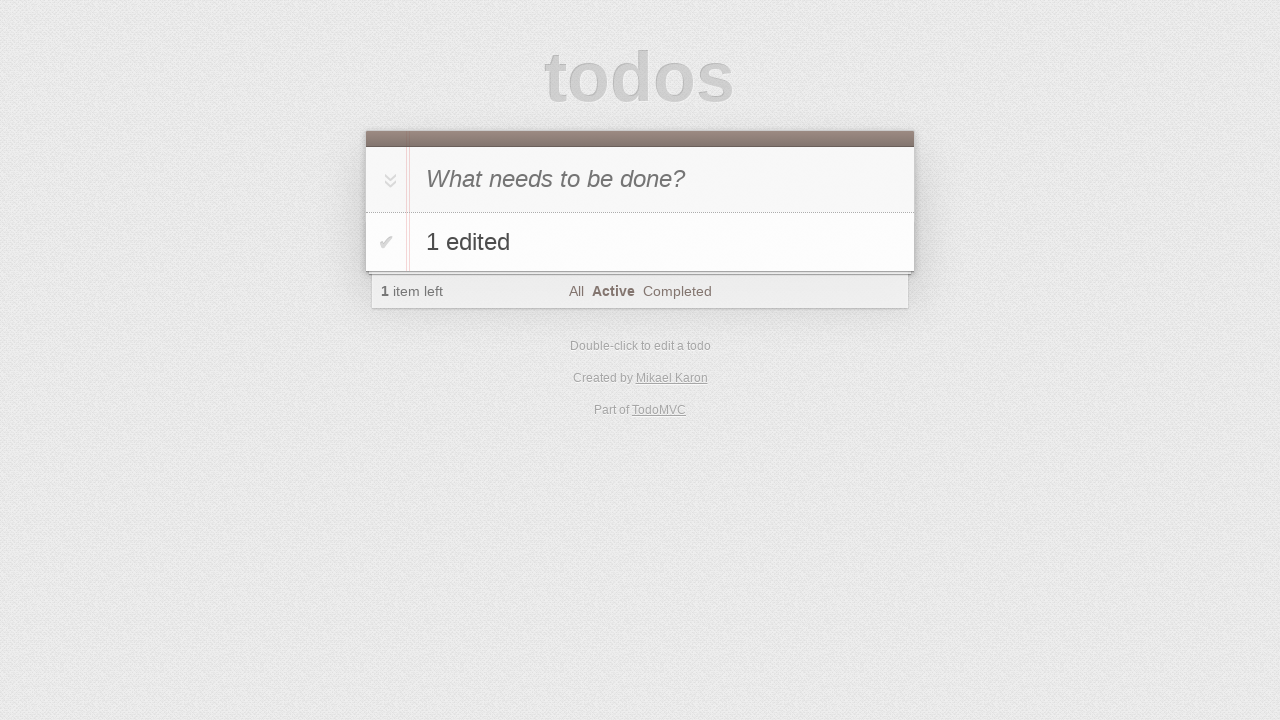